Tests calendar date picker functionality by clicking on the date input group to open the calendar and then clicking the navigation label to access month/year selection.

Starting URL: https://rahulshettyacademy.com/seleniumPractise/#/offers

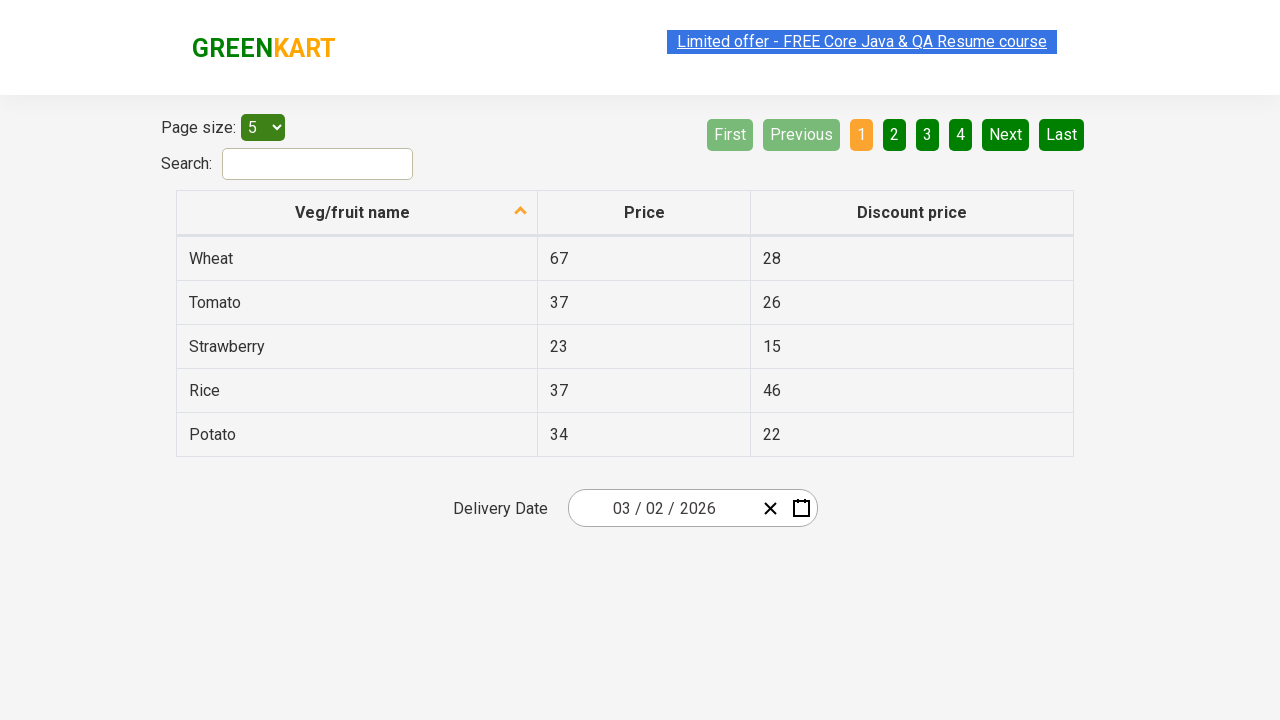

Clicked date picker input group to open calendar at (662, 508) on .react-date-picker__inputGroup
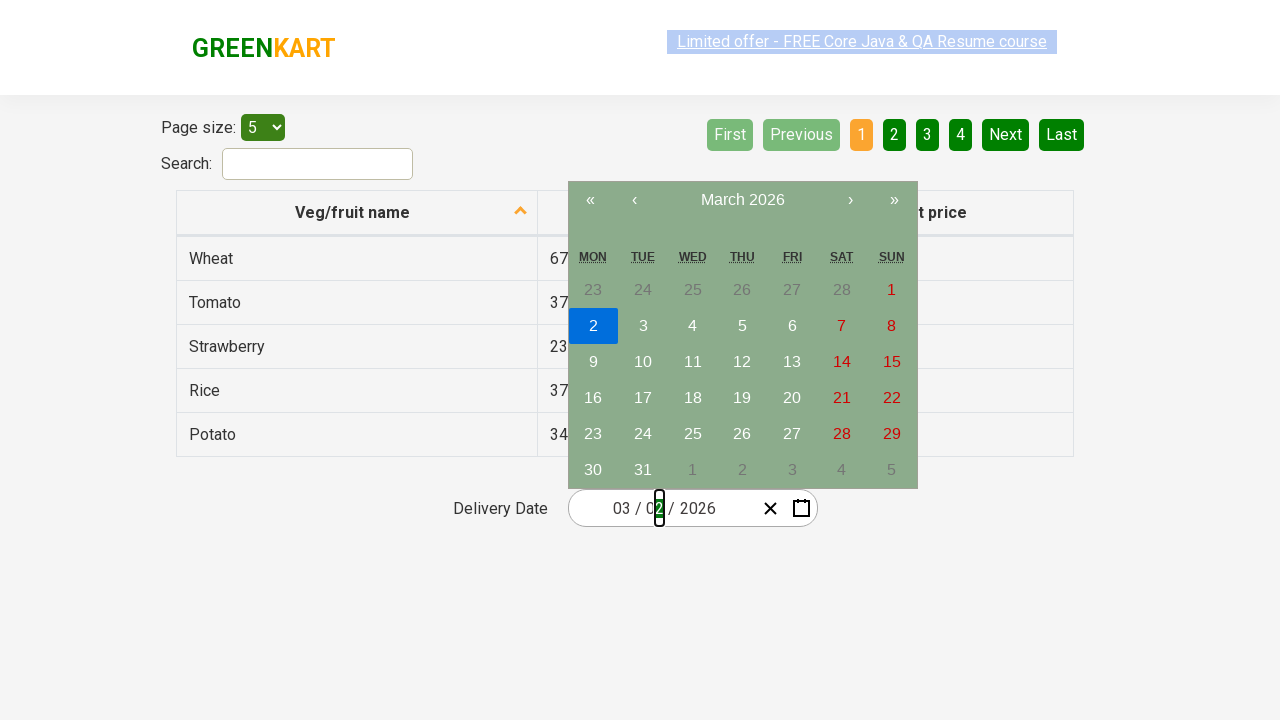

Clicked date picker input group again at (662, 508) on .react-date-picker__inputGroup
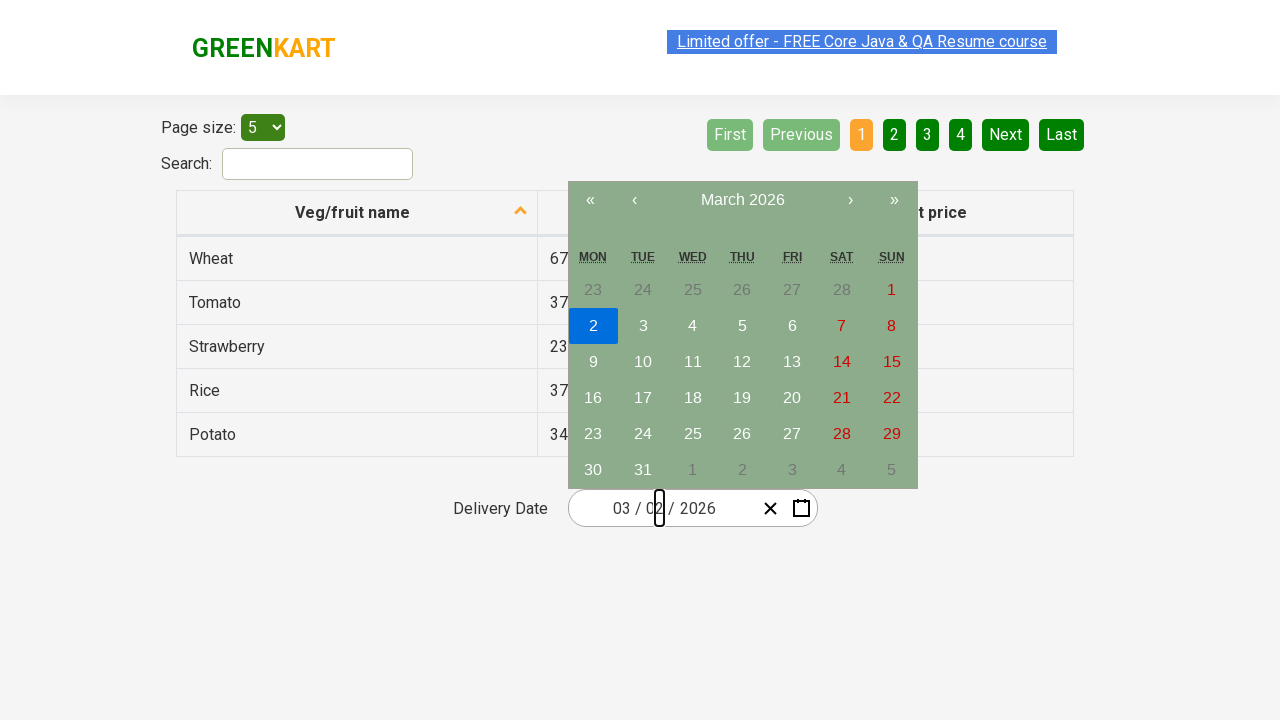

Clicked calendar navigation label to access month/year selection at (742, 200) on .react-calendar__navigation__label
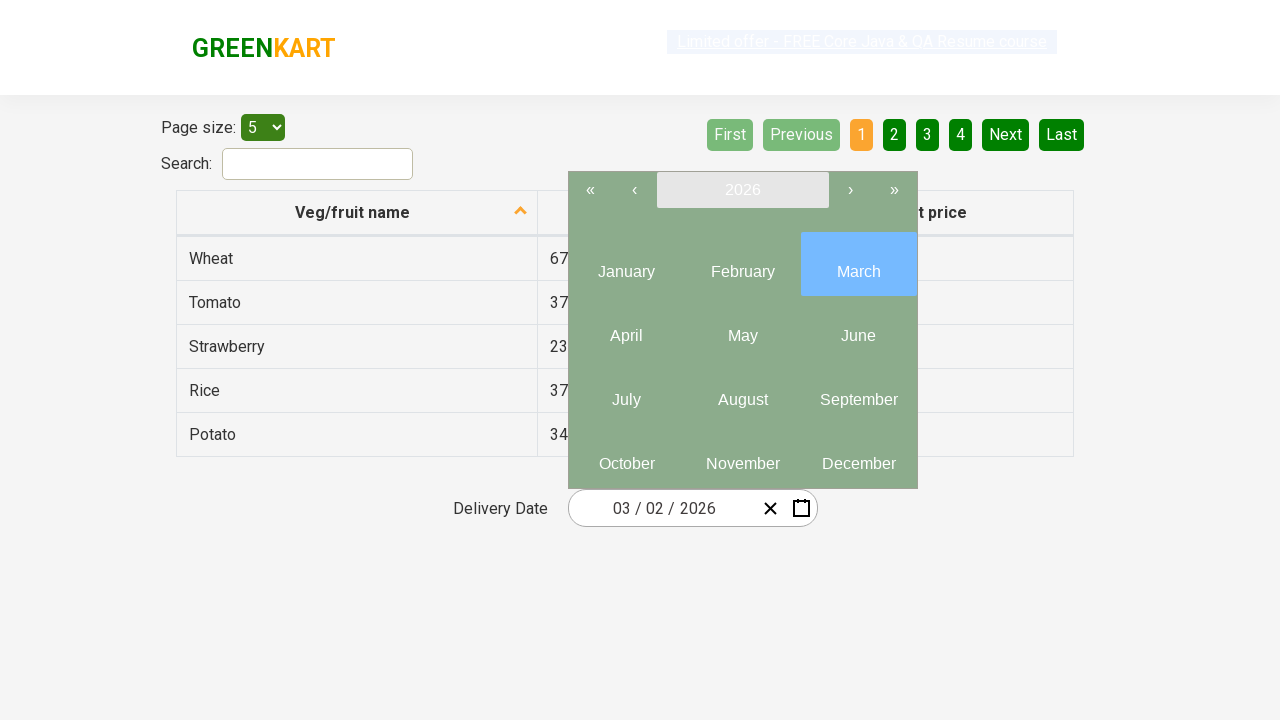

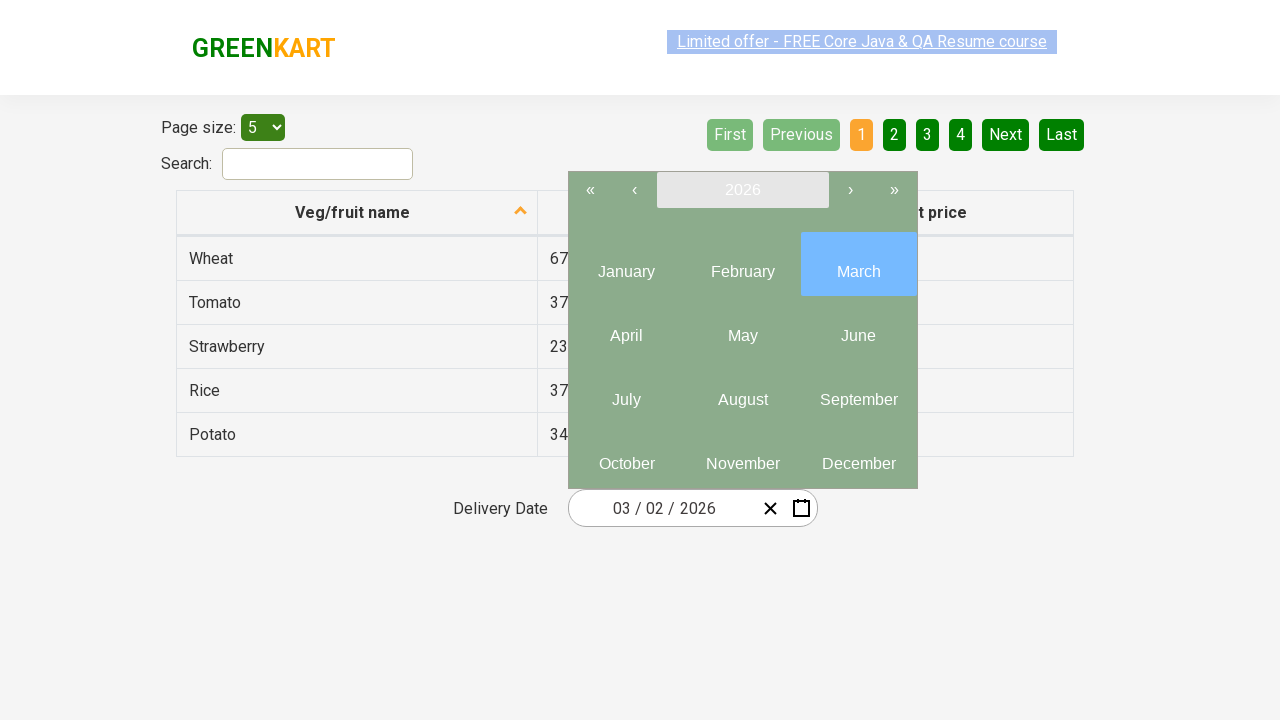